Tests various checkbox interaction patterns including selecting specific checkboxes, selecting all, selecting subsets, and unselecting checkboxes on a test automation practice page

Starting URL: https://testautomationpractice.blogspot.com/

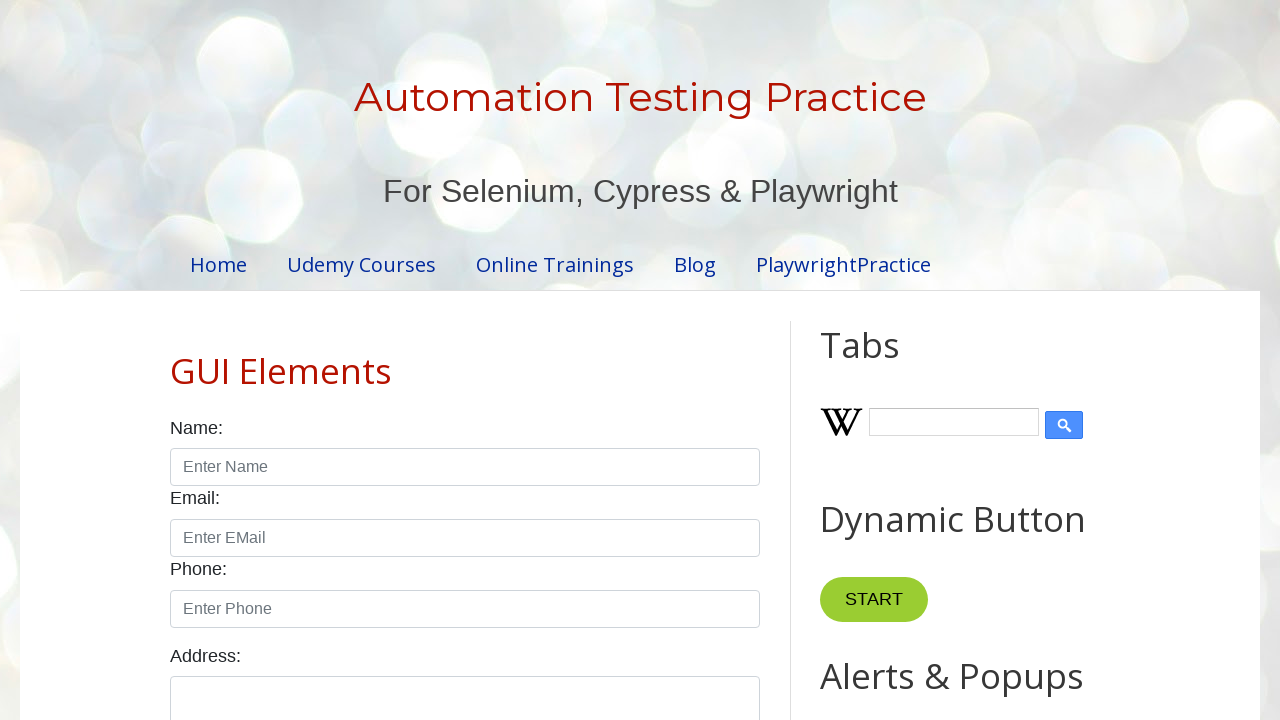

Clicked Monday checkbox at (272, 360) on #monday
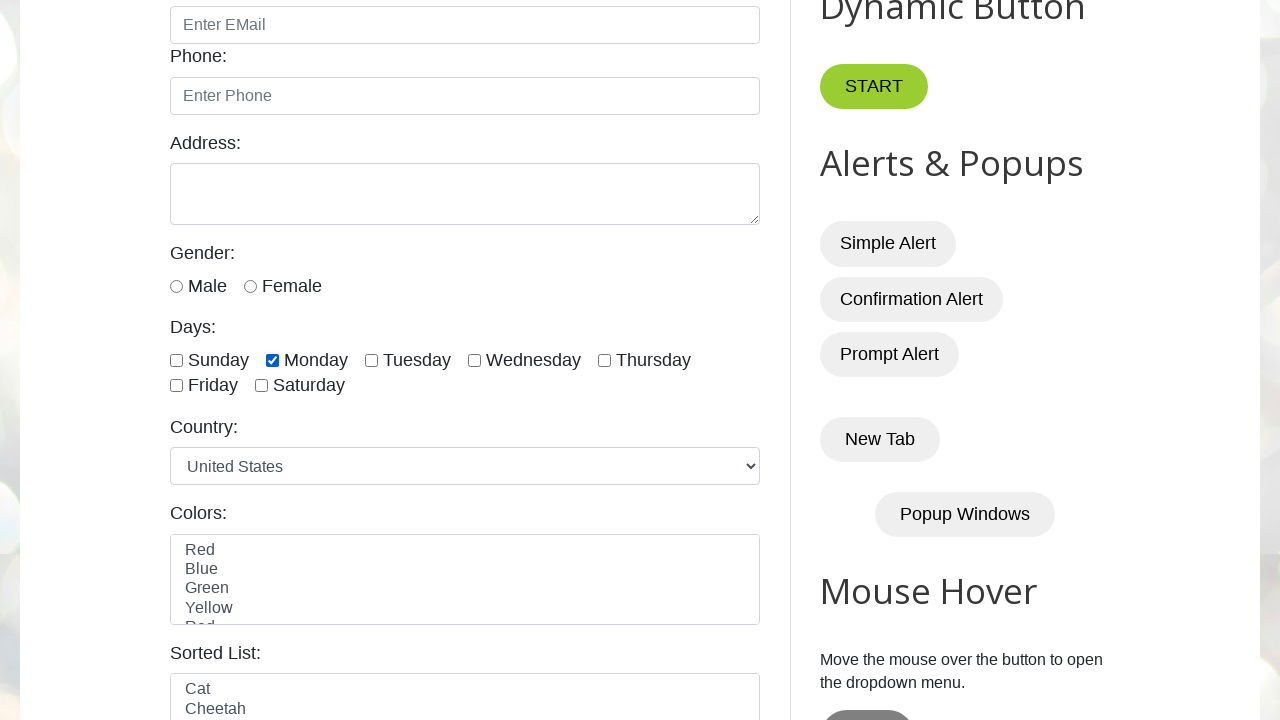

Located all checkbox elements
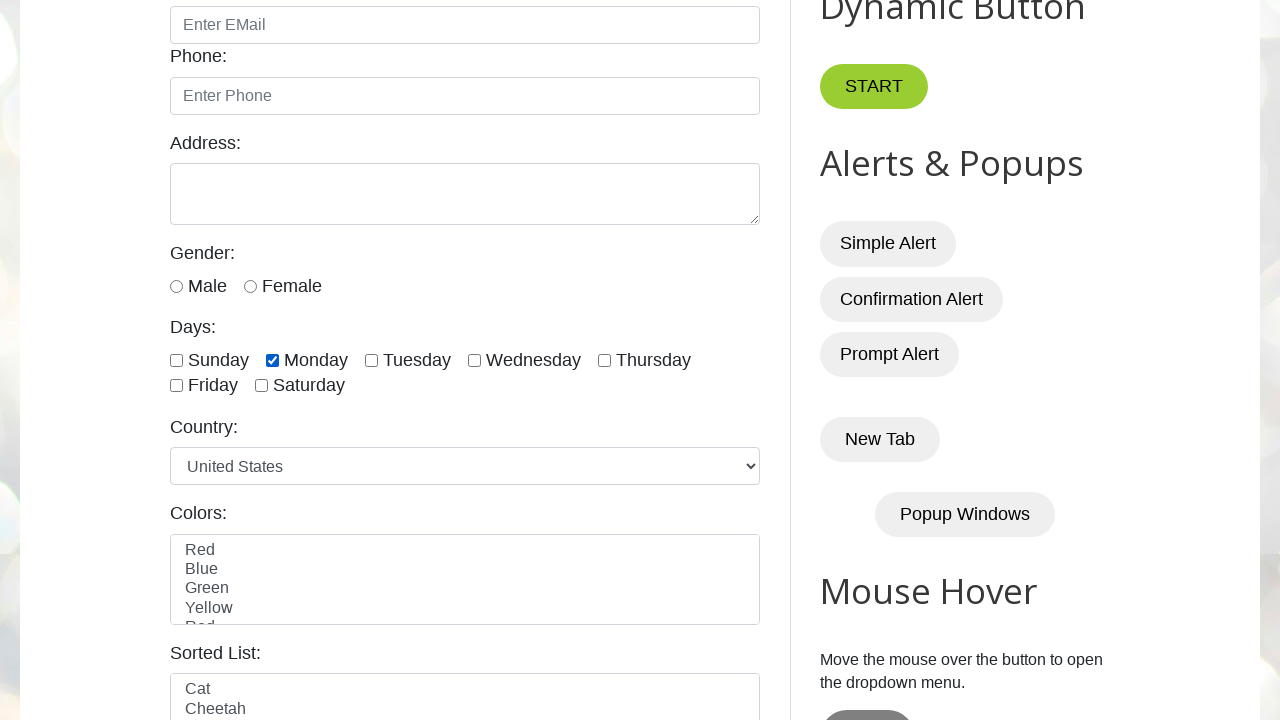

Counted 7 checkboxes on page
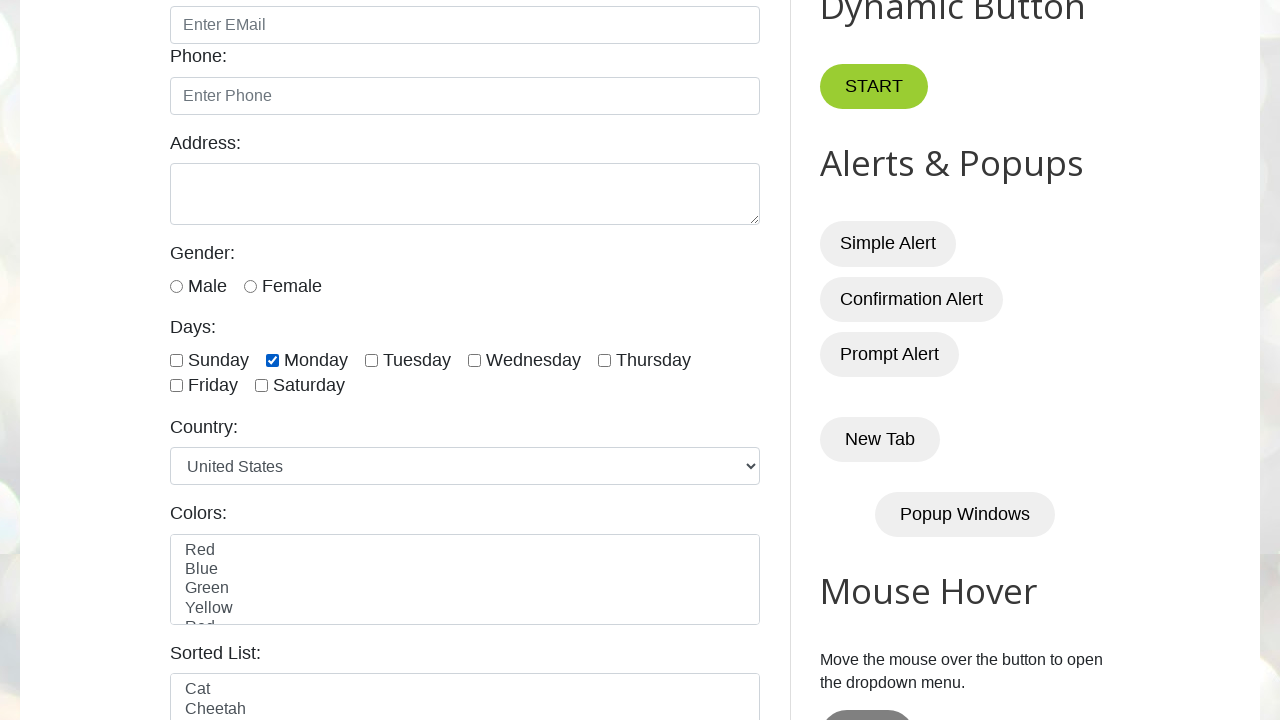

Clicked checkbox at index 0 to select all at (176, 360) on xpath=//input[@class='form-check-input' and @type='checkbox'] >> nth=0
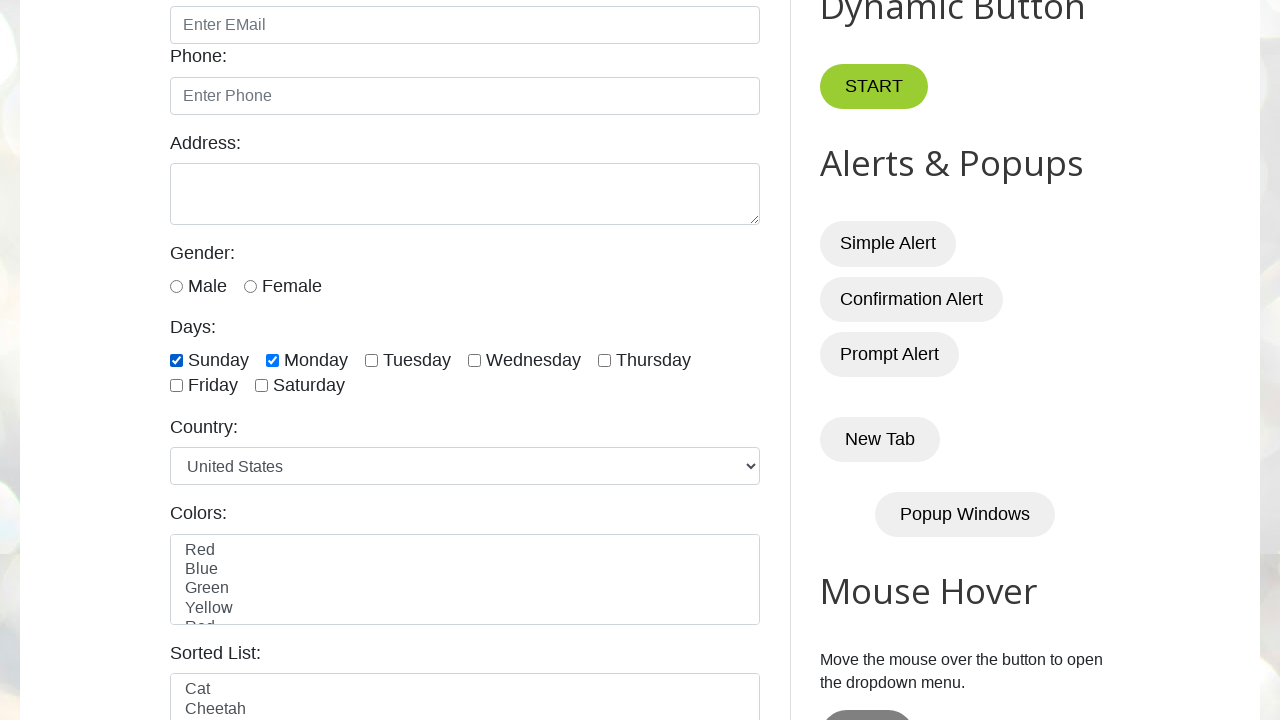

Clicked checkbox at index 1 to select all at (272, 360) on xpath=//input[@class='form-check-input' and @type='checkbox'] >> nth=1
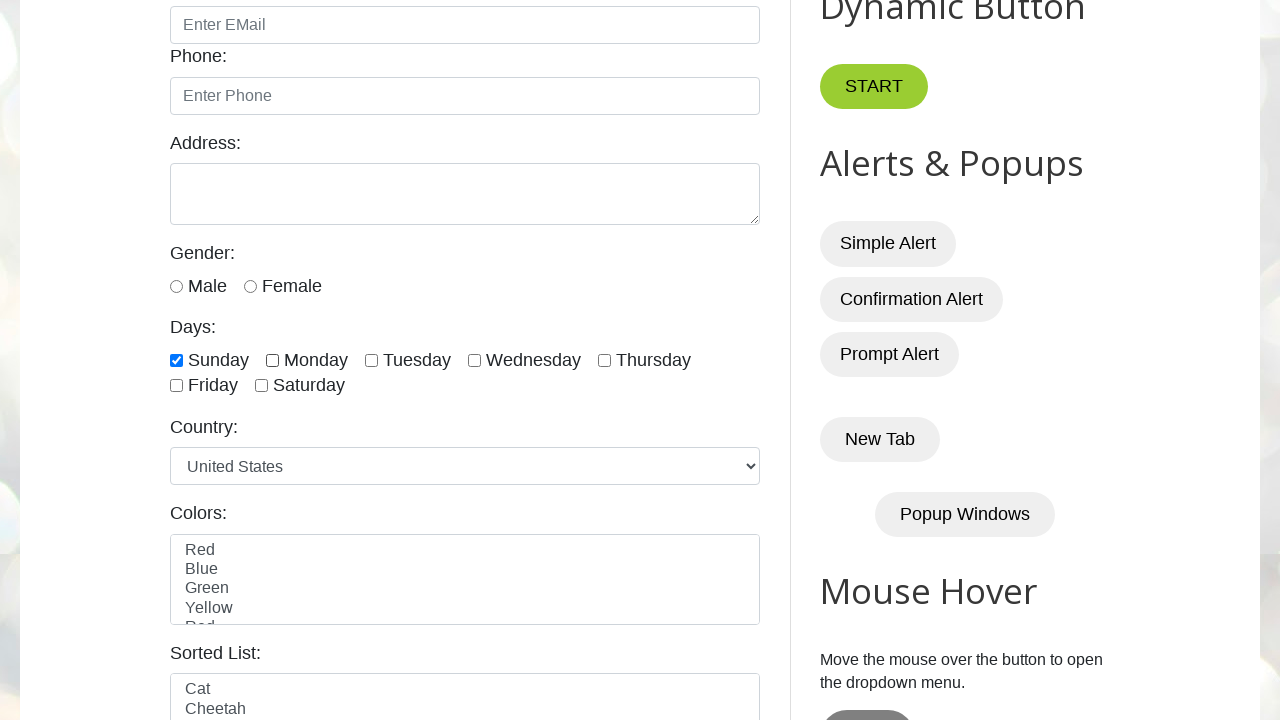

Clicked checkbox at index 2 to select all at (372, 360) on xpath=//input[@class='form-check-input' and @type='checkbox'] >> nth=2
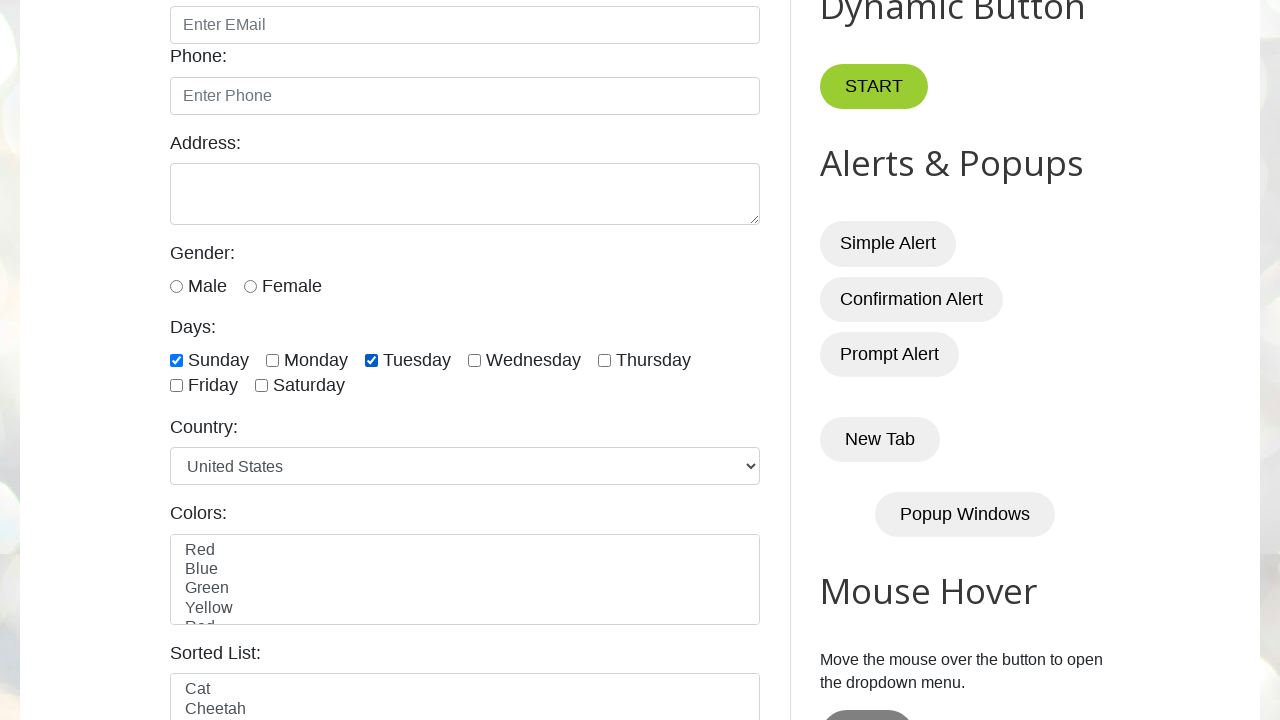

Clicked checkbox at index 3 to select all at (474, 360) on xpath=//input[@class='form-check-input' and @type='checkbox'] >> nth=3
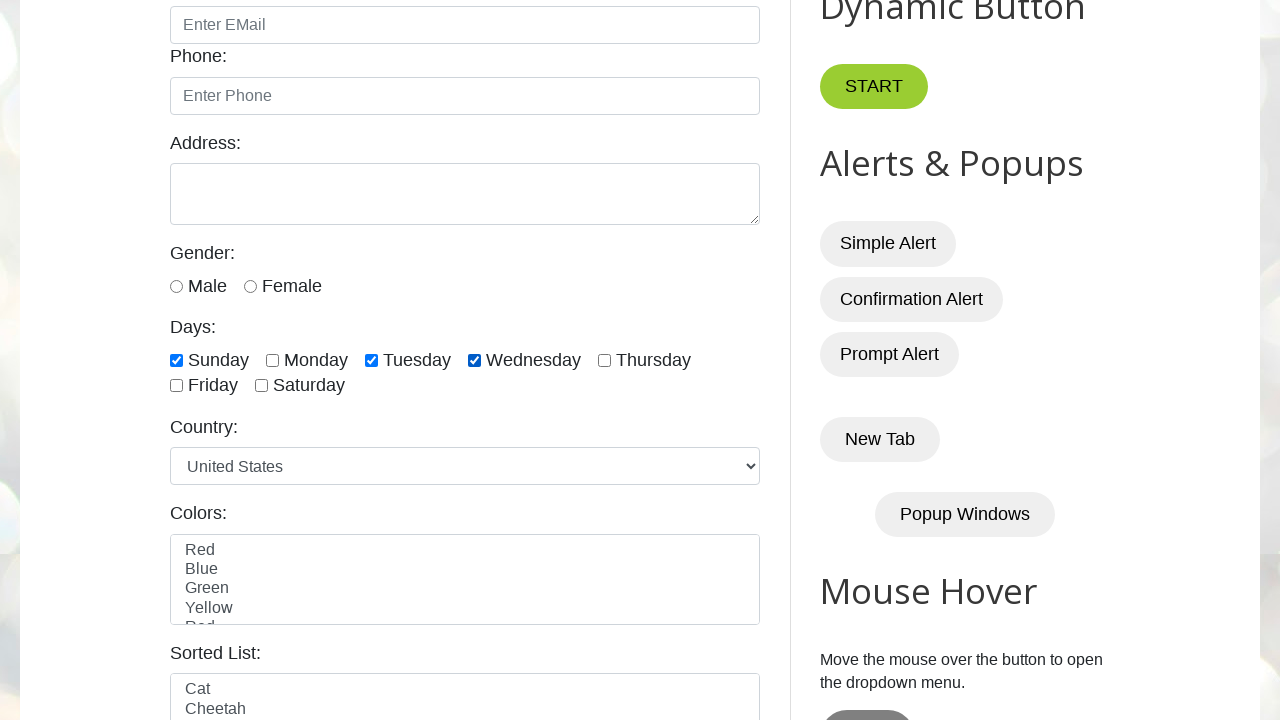

Clicked checkbox at index 4 to select all at (604, 360) on xpath=//input[@class='form-check-input' and @type='checkbox'] >> nth=4
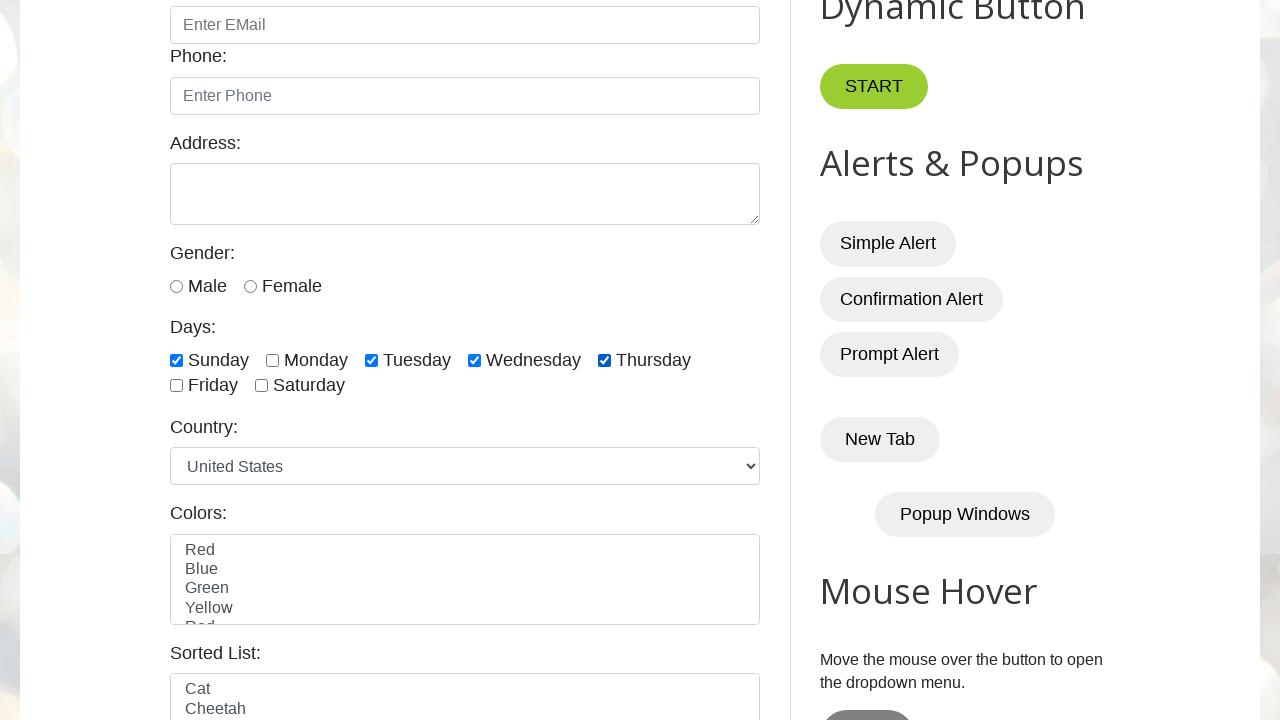

Clicked checkbox at index 5 to select all at (176, 386) on xpath=//input[@class='form-check-input' and @type='checkbox'] >> nth=5
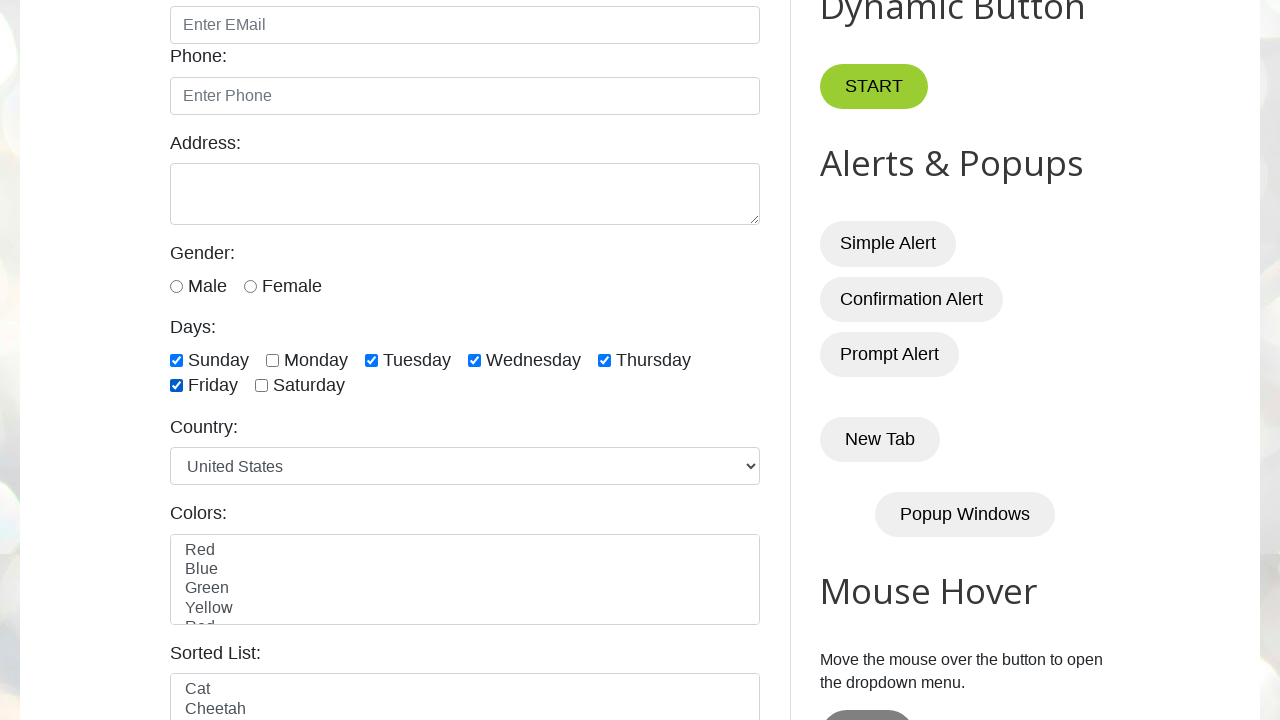

Clicked checkbox at index 6 to select all at (262, 386) on xpath=//input[@class='form-check-input' and @type='checkbox'] >> nth=6
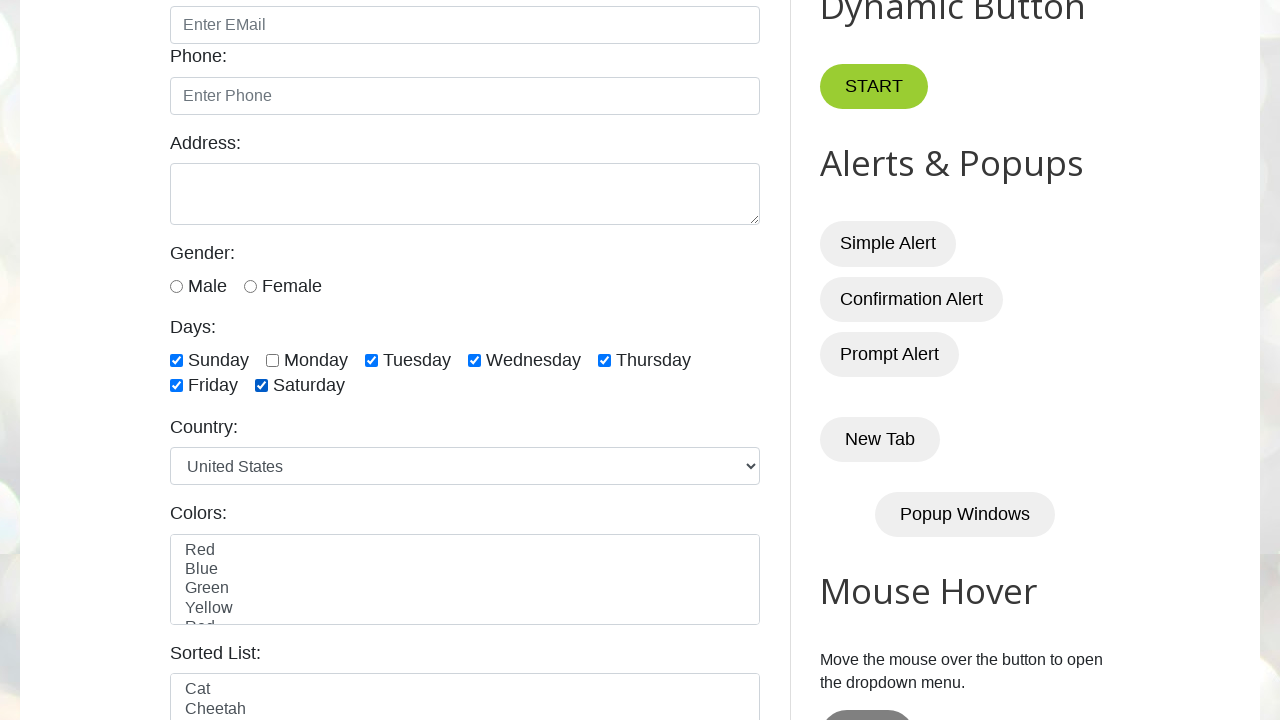

Clicked checkbox at index 4 to select last 3 checkboxes at (604, 360) on xpath=//input[@class='form-check-input' and @type='checkbox'] >> nth=4
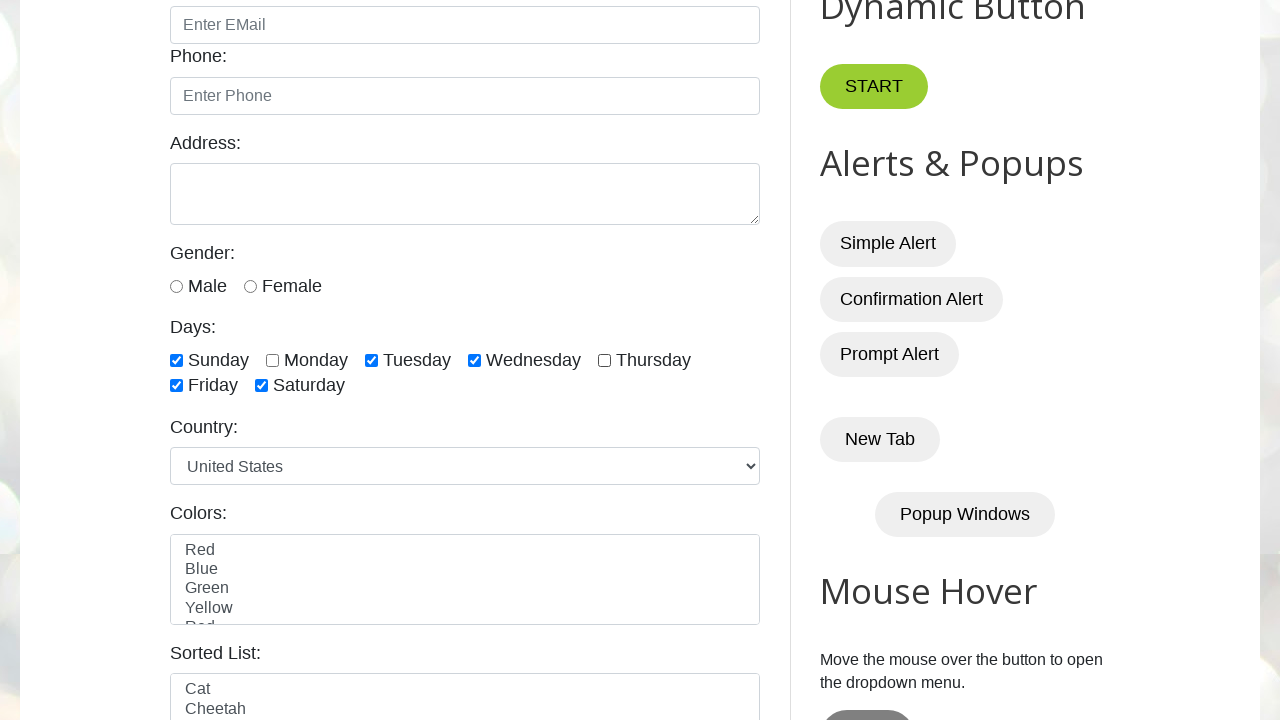

Clicked checkbox at index 5 to select last 3 checkboxes at (176, 386) on xpath=//input[@class='form-check-input' and @type='checkbox'] >> nth=5
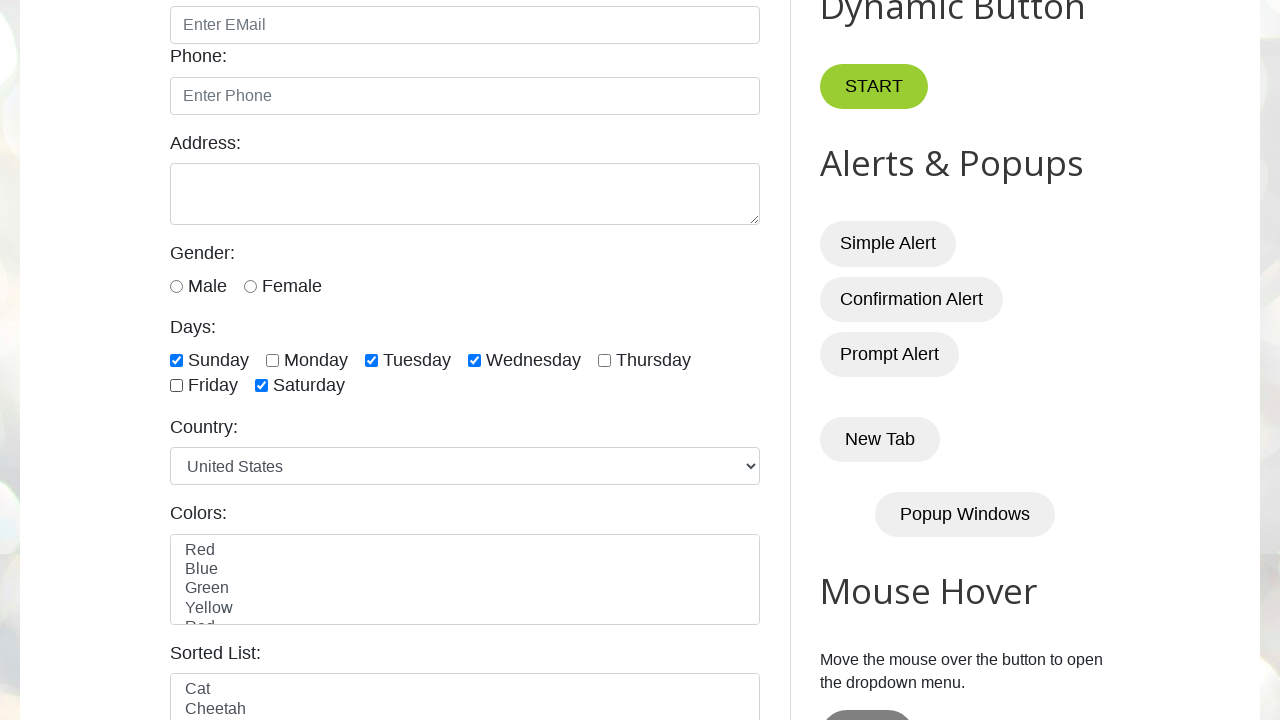

Clicked checkbox at index 6 to select last 3 checkboxes at (262, 386) on xpath=//input[@class='form-check-input' and @type='checkbox'] >> nth=6
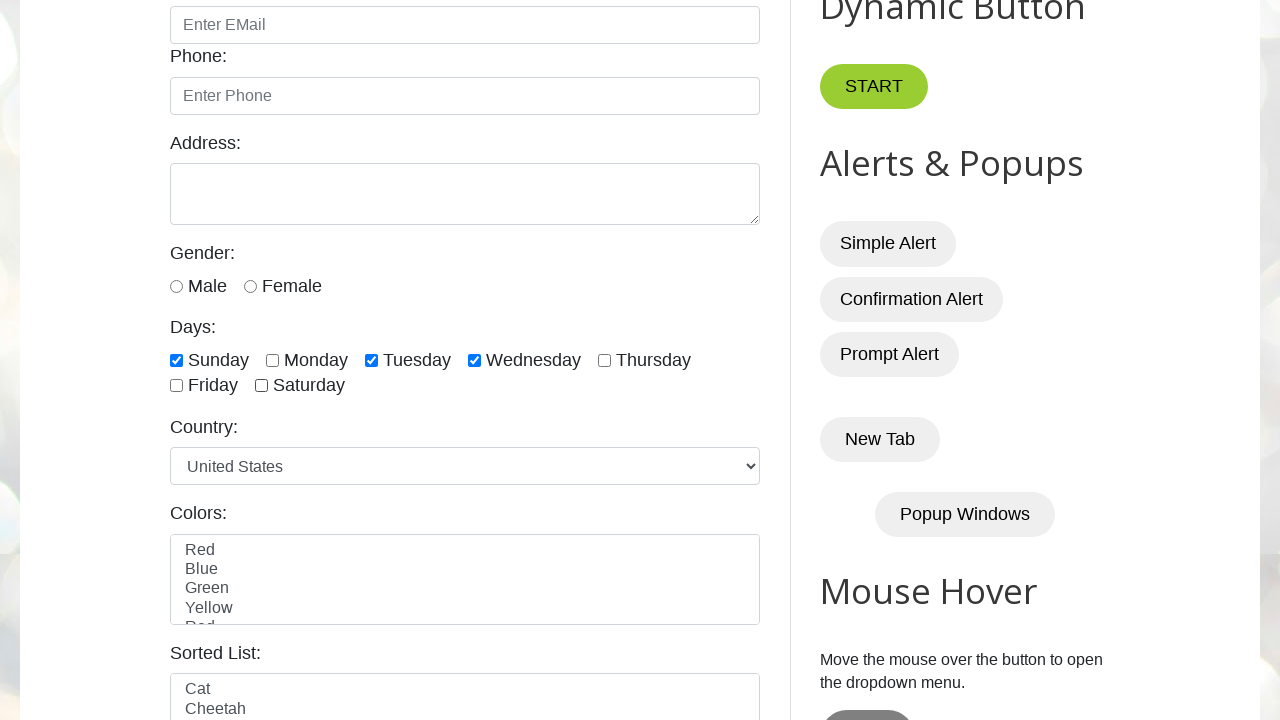

Clicked checkbox at index 0 to select first 3 checkboxes at (176, 360) on xpath=//input[@class='form-check-input' and @type='checkbox'] >> nth=0
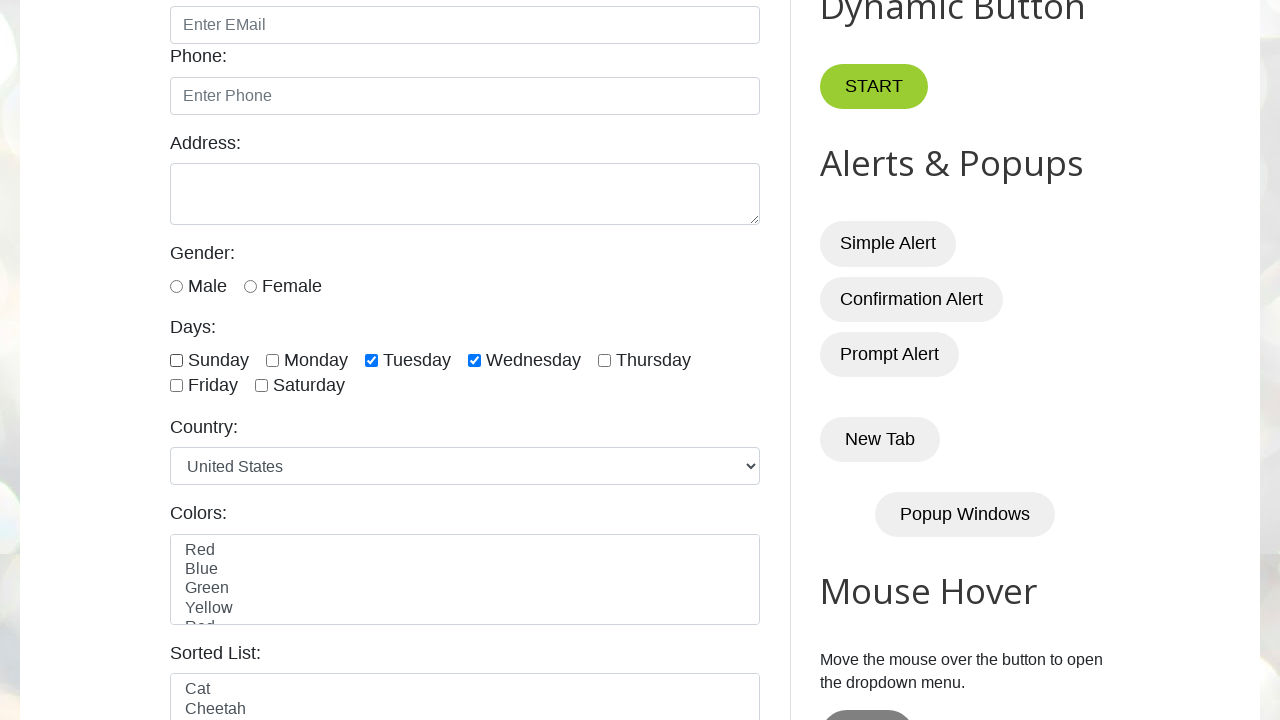

Clicked checkbox at index 1 to select first 3 checkboxes at (272, 360) on xpath=//input[@class='form-check-input' and @type='checkbox'] >> nth=1
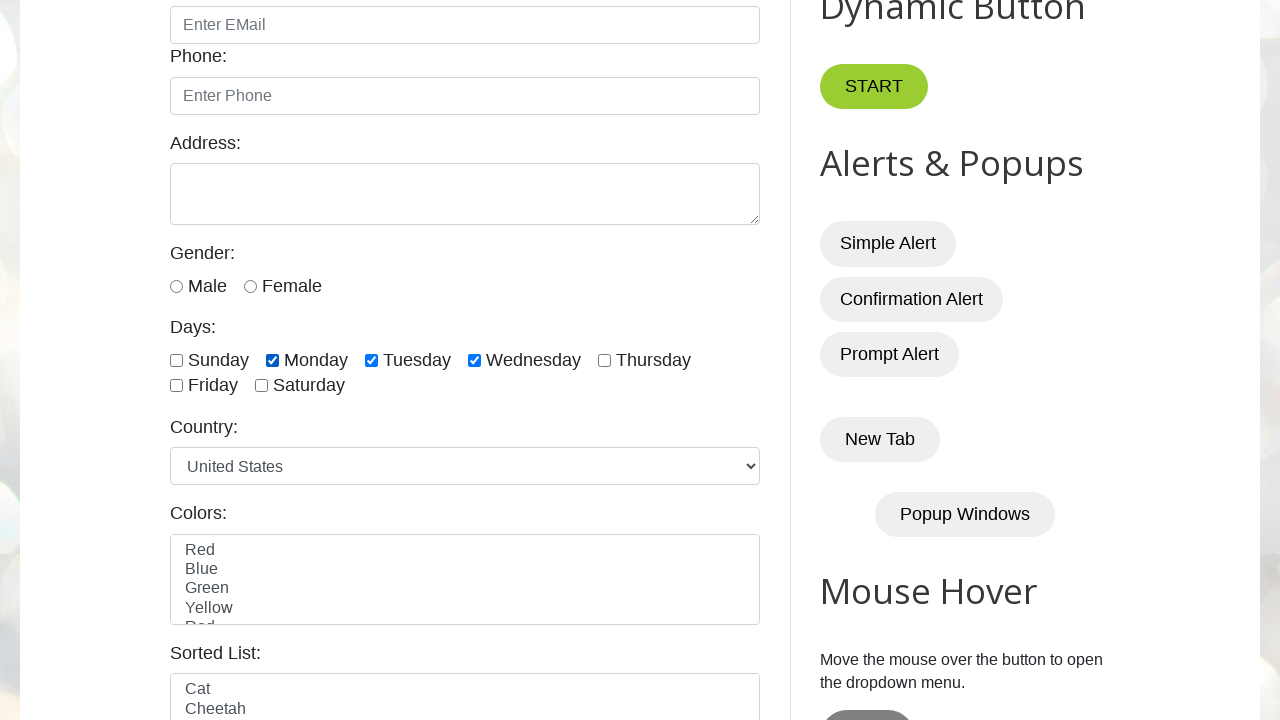

Clicked checkbox at index 2 to select first 3 checkboxes at (372, 360) on xpath=//input[@class='form-check-input' and @type='checkbox'] >> nth=2
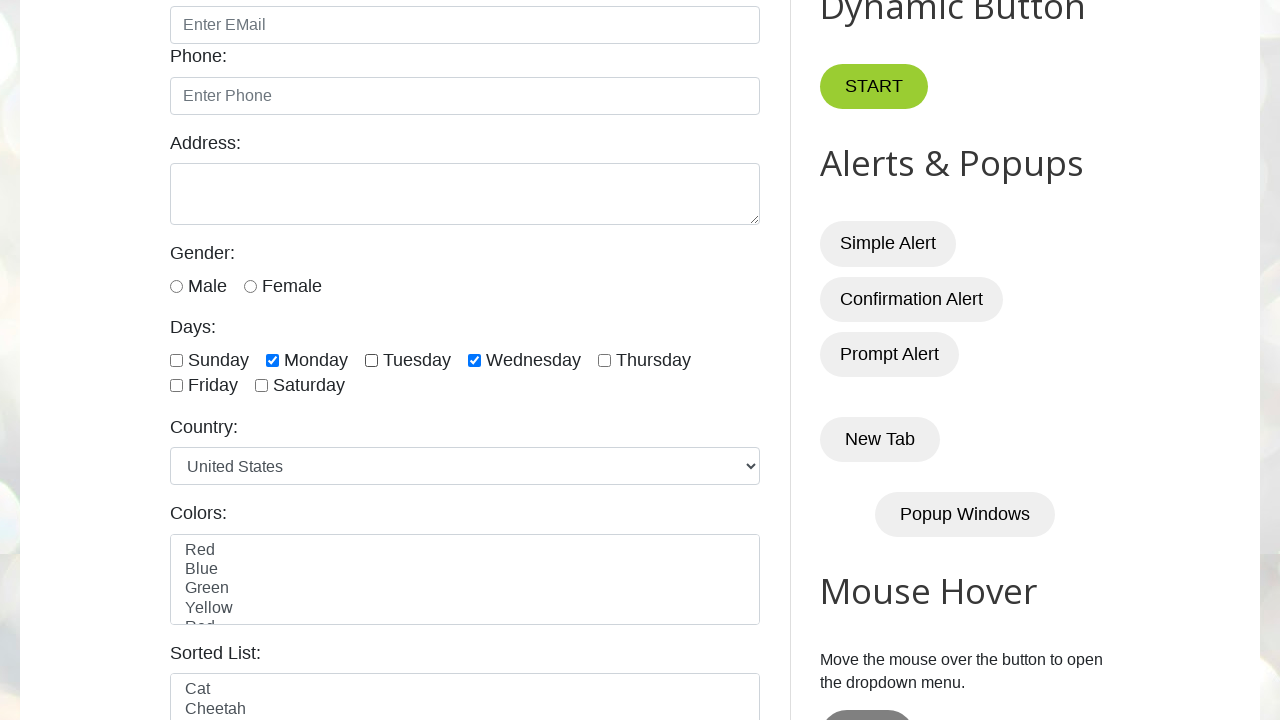

Clicked checkbox at index 0 again to demonstrate state change at (176, 360) on xpath=//input[@class='form-check-input' and @type='checkbox'] >> nth=0
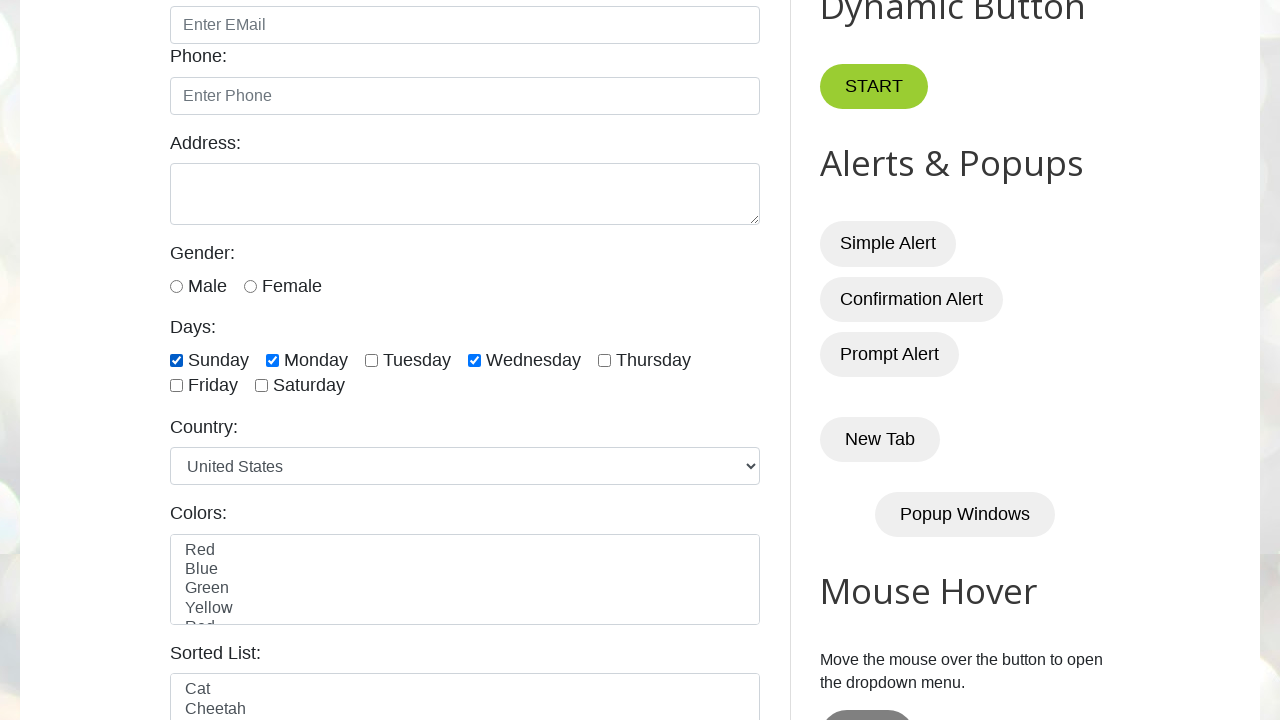

Clicked checkbox at index 1 again to demonstrate state change at (272, 360) on xpath=//input[@class='form-check-input' and @type='checkbox'] >> nth=1
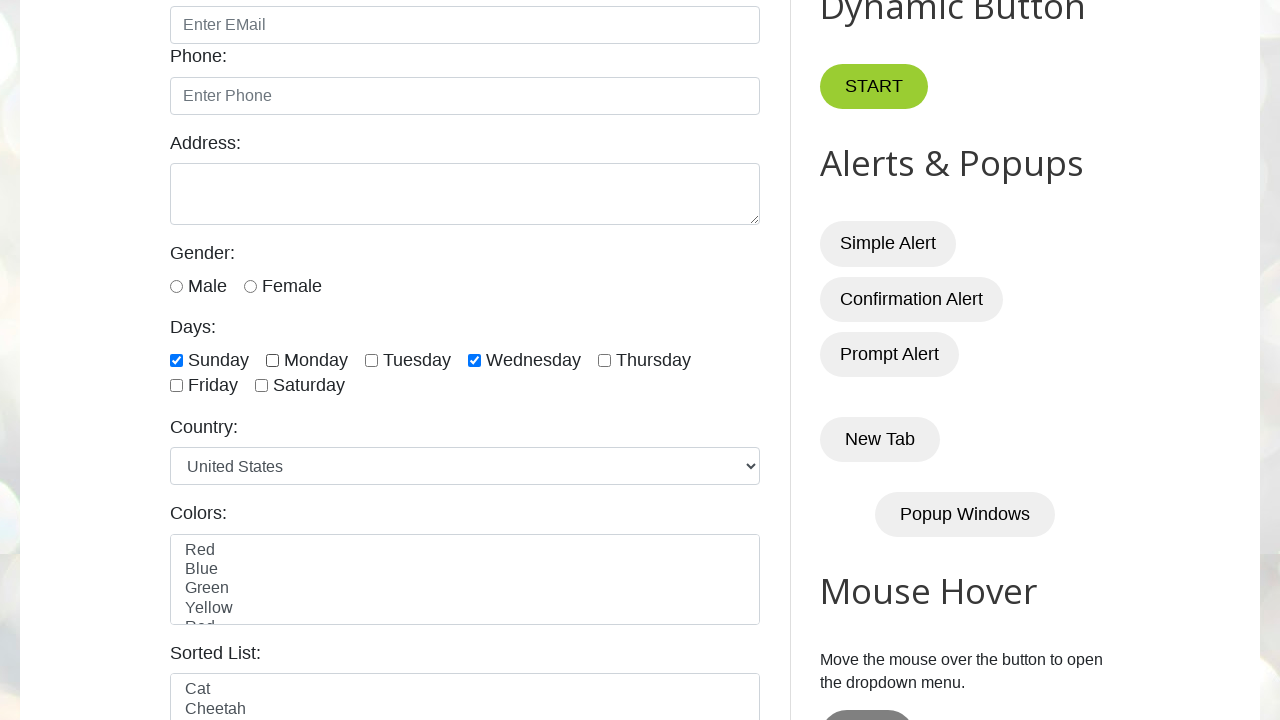

Clicked checkbox at index 2 again to demonstrate state change at (372, 360) on xpath=//input[@class='form-check-input' and @type='checkbox'] >> nth=2
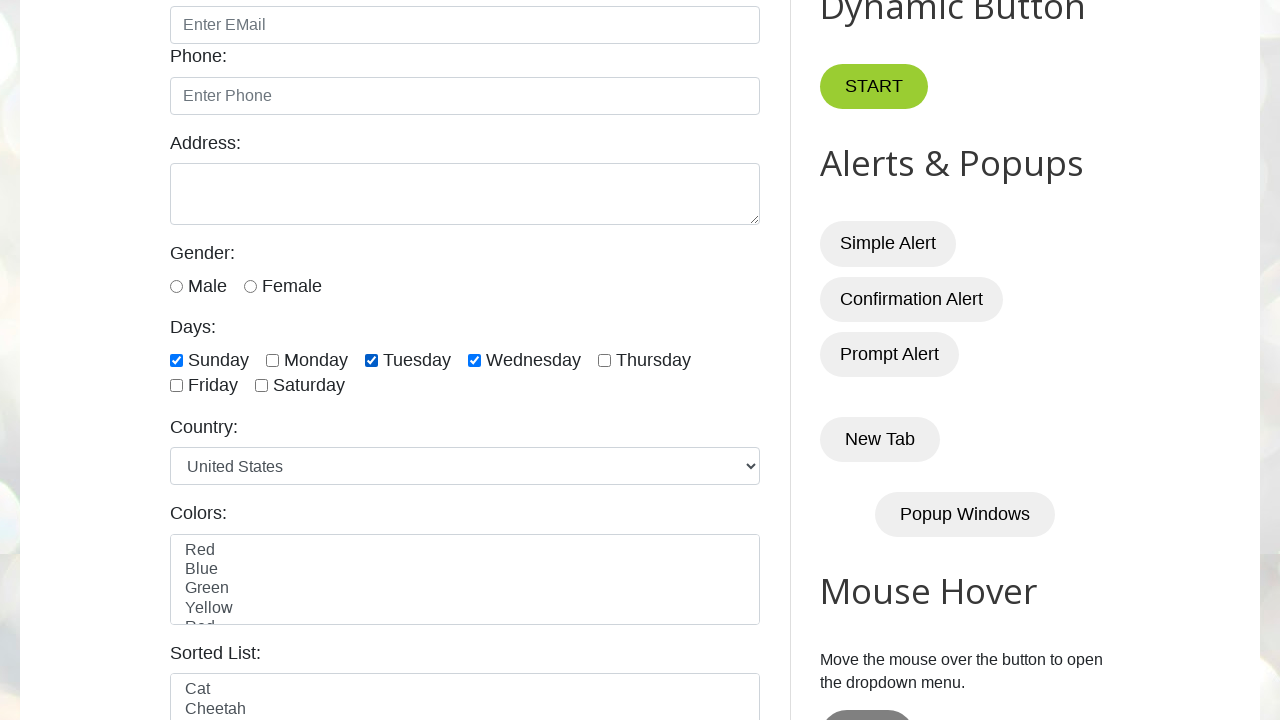

Waited 4 seconds before final operation
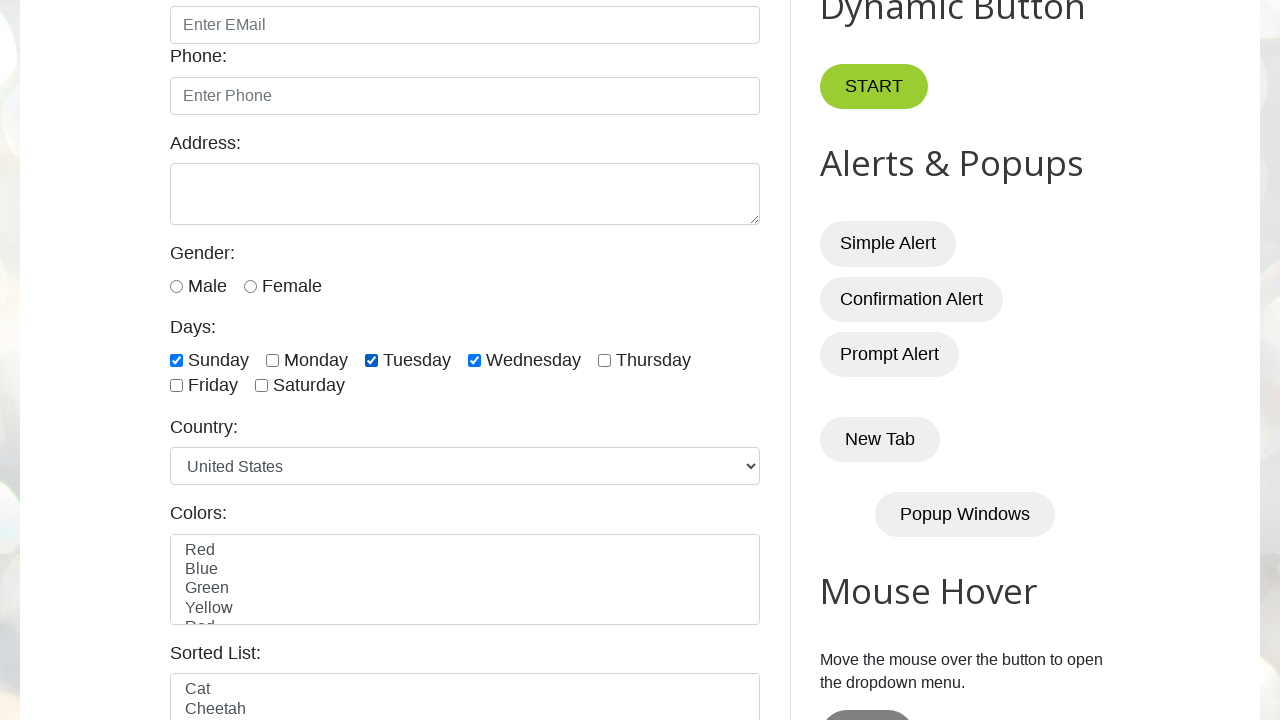

Unchecked checkbox at index 0 at (176, 360) on xpath=//input[@class='form-check-input' and @type='checkbox'] >> nth=0
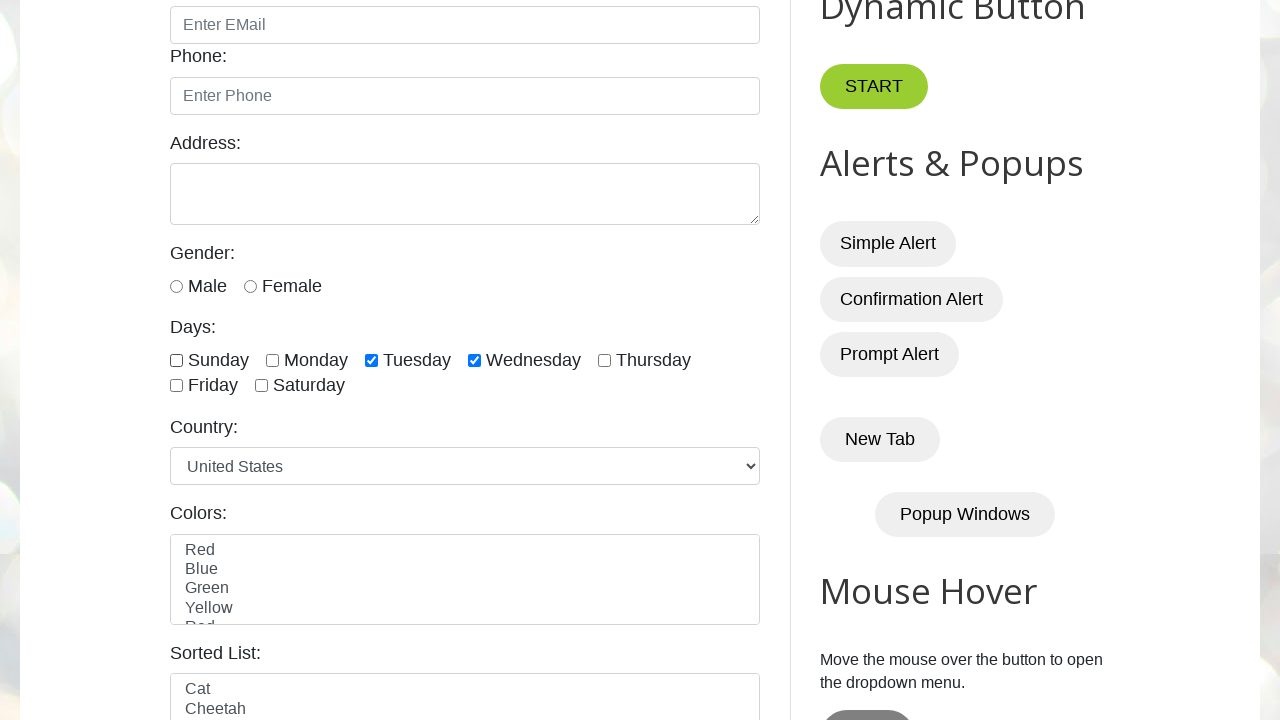

Unchecked checkbox at index 2 at (372, 360) on xpath=//input[@class='form-check-input' and @type='checkbox'] >> nth=2
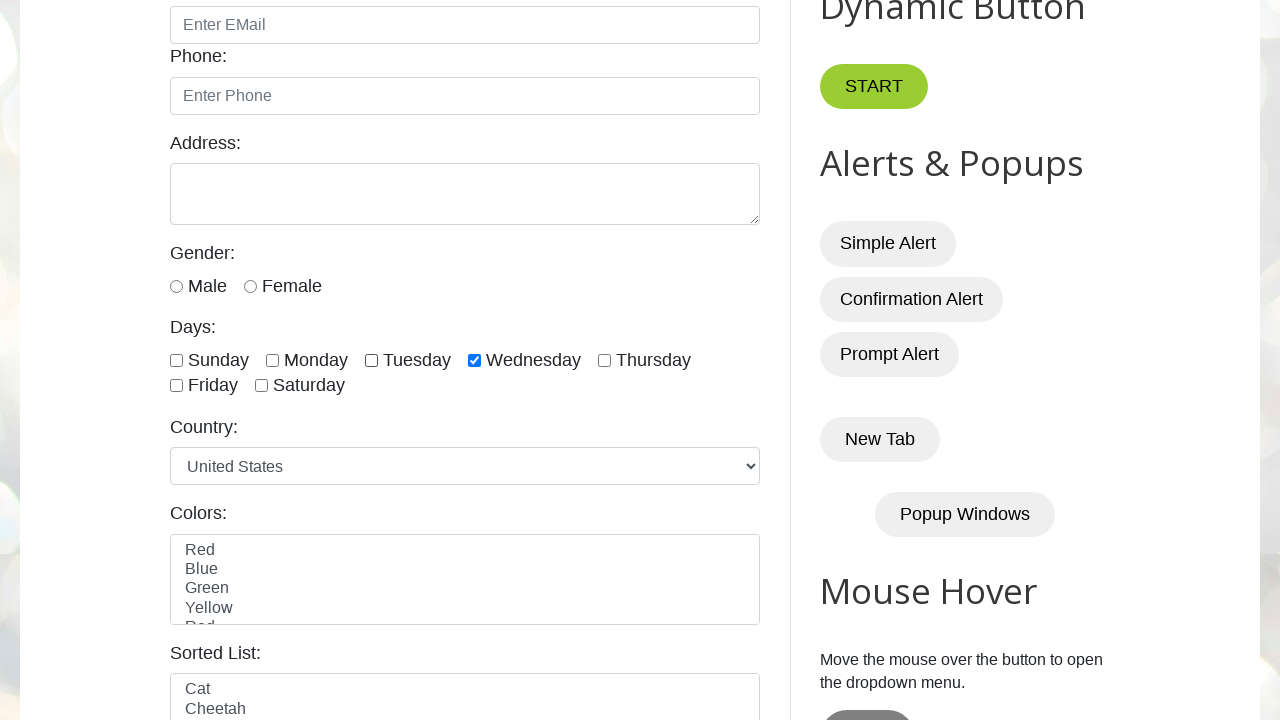

Unchecked checkbox at index 3 at (474, 360) on xpath=//input[@class='form-check-input' and @type='checkbox'] >> nth=3
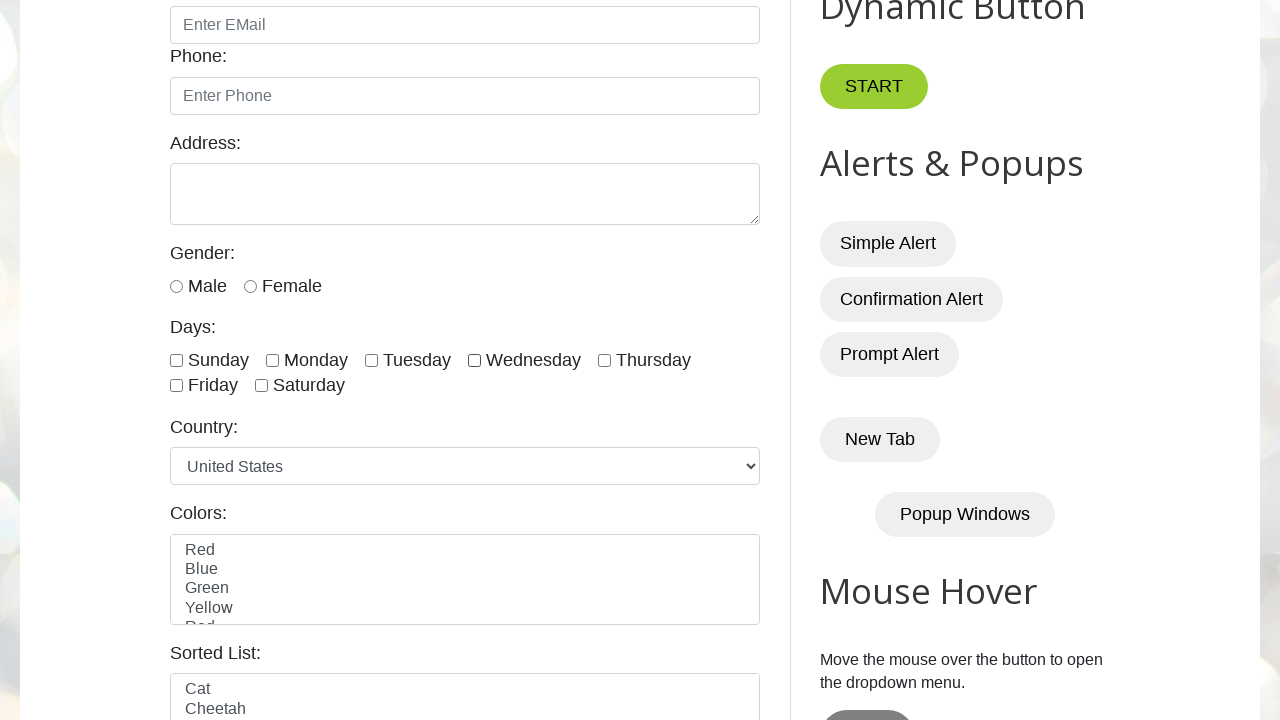

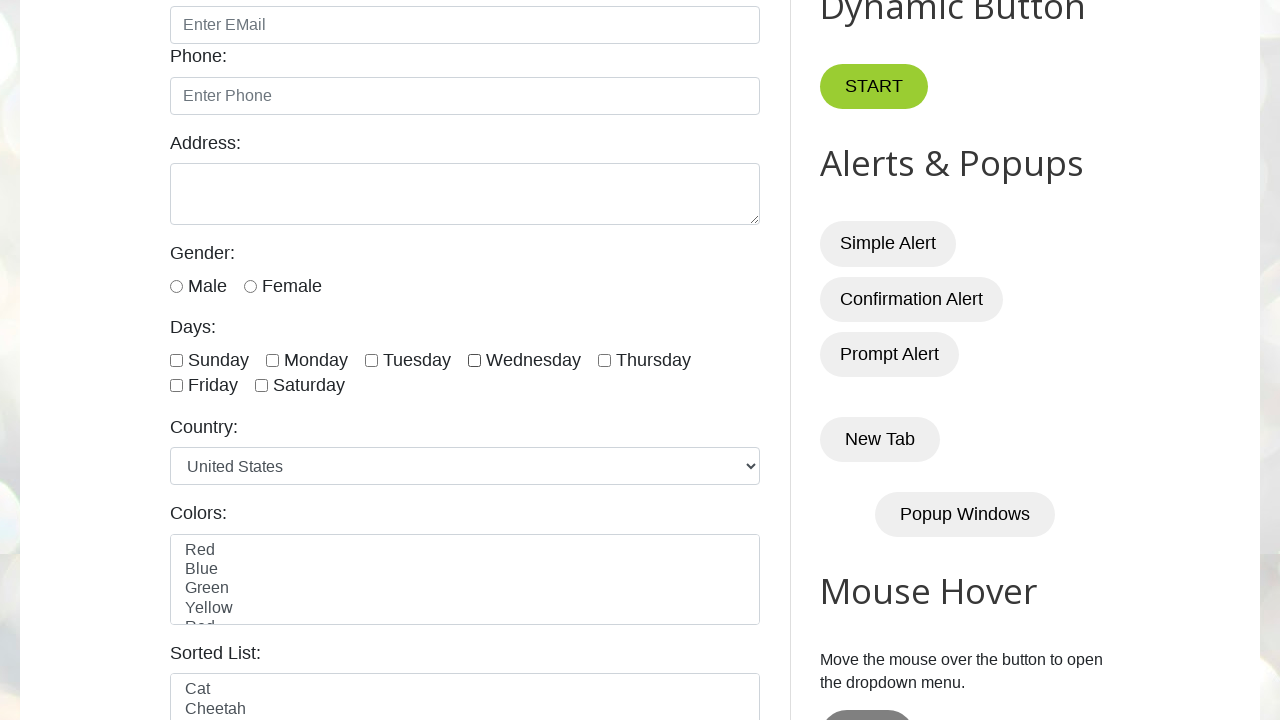